Tests hover functionality by hovering over an avatar element and verifying that additional user information (caption) appears

Starting URL: http://the-internet.herokuapp.com/hovers

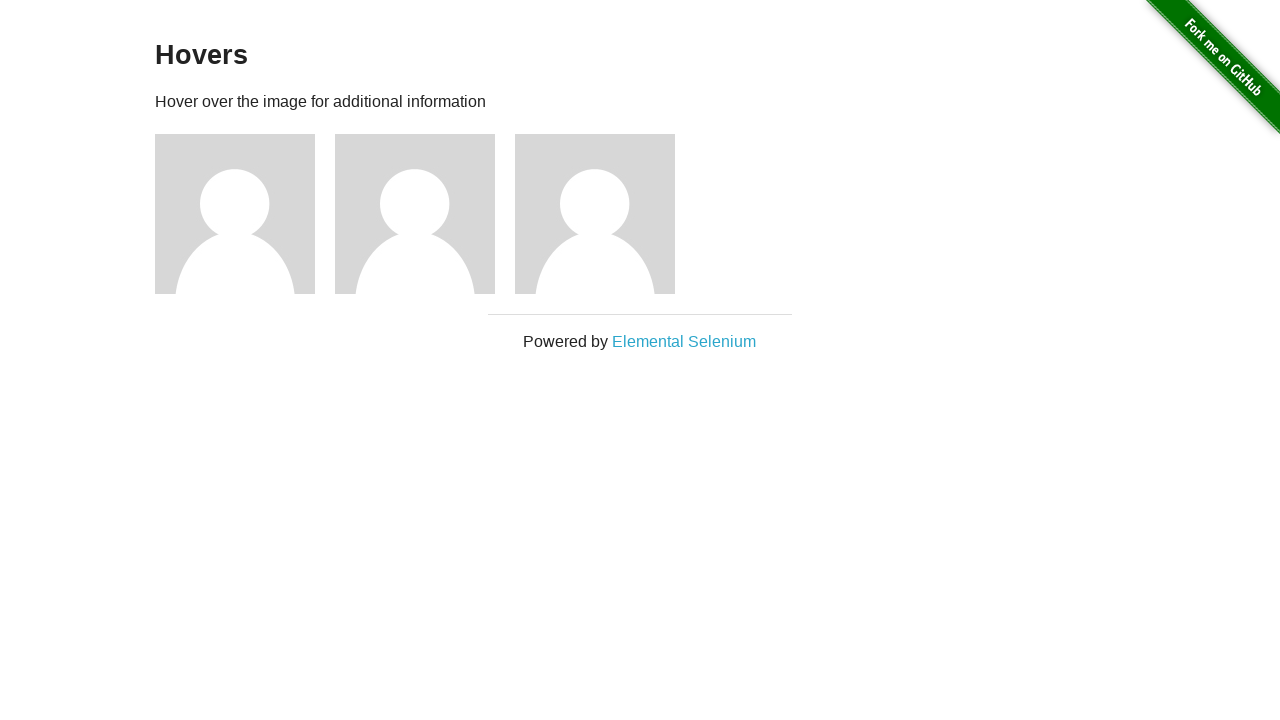

Hovered over first avatar element at (245, 214) on .figure >> nth=0
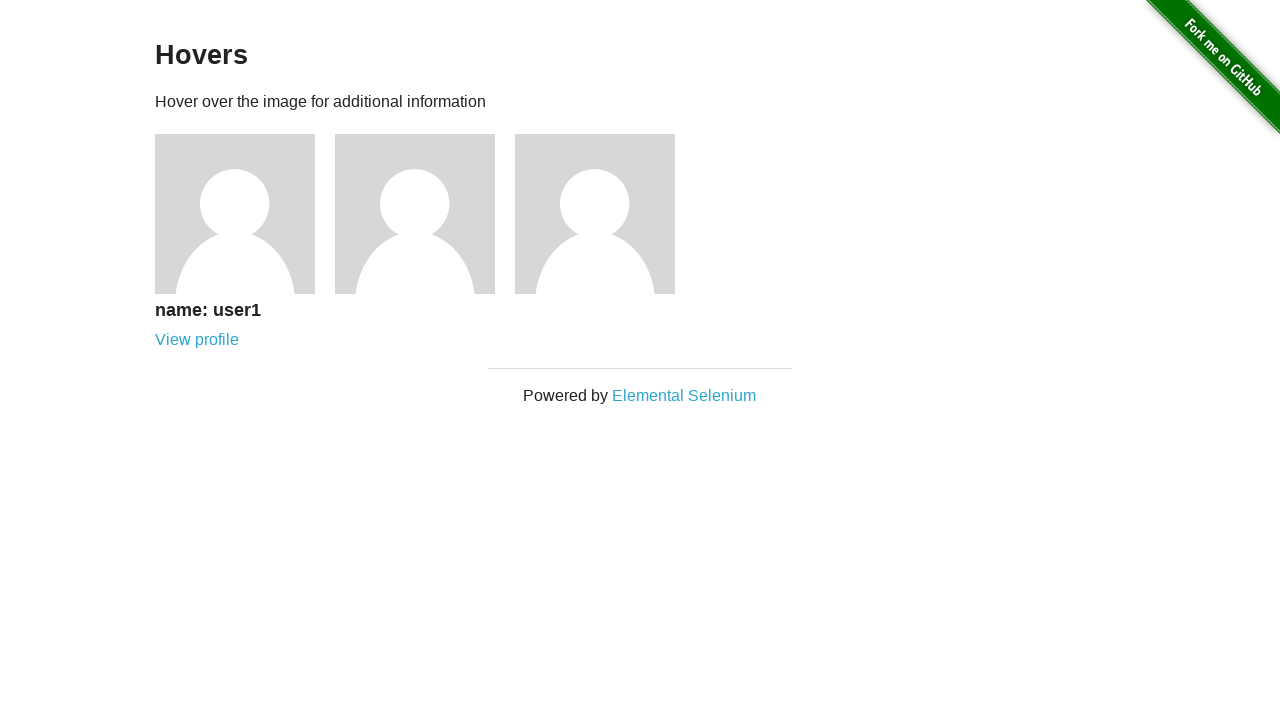

Verified that avatar caption is visible after hovering
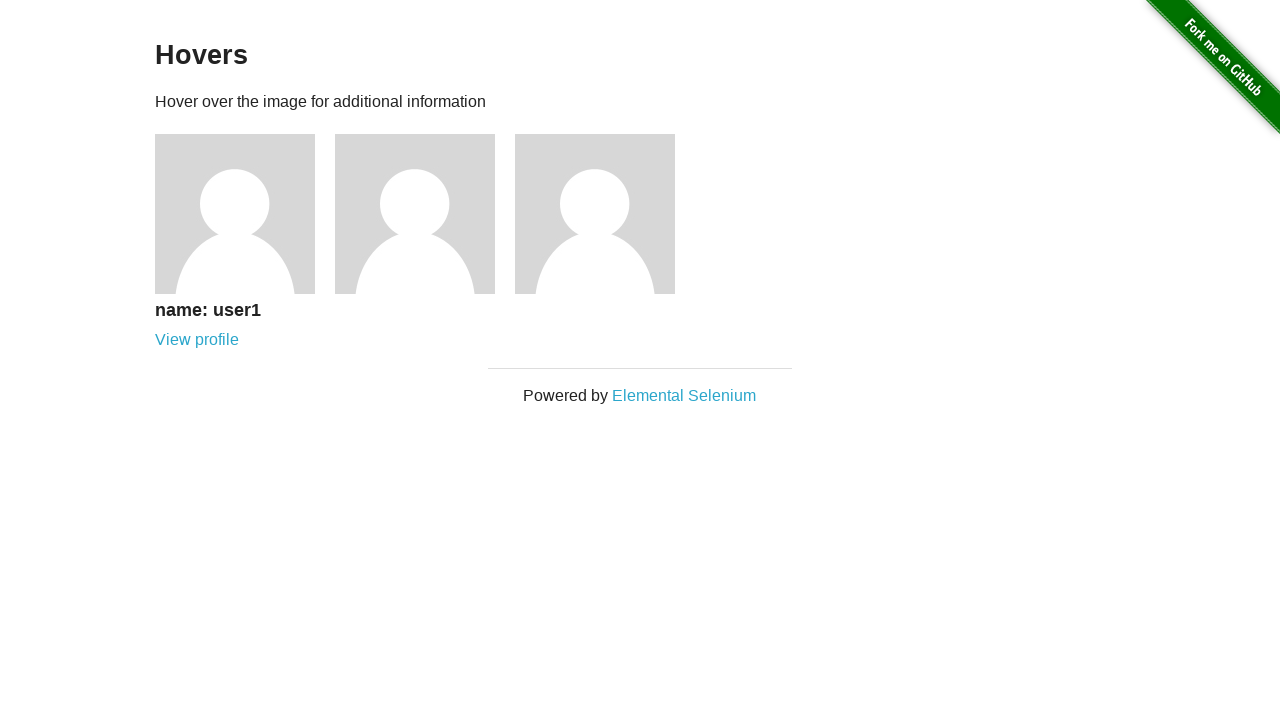

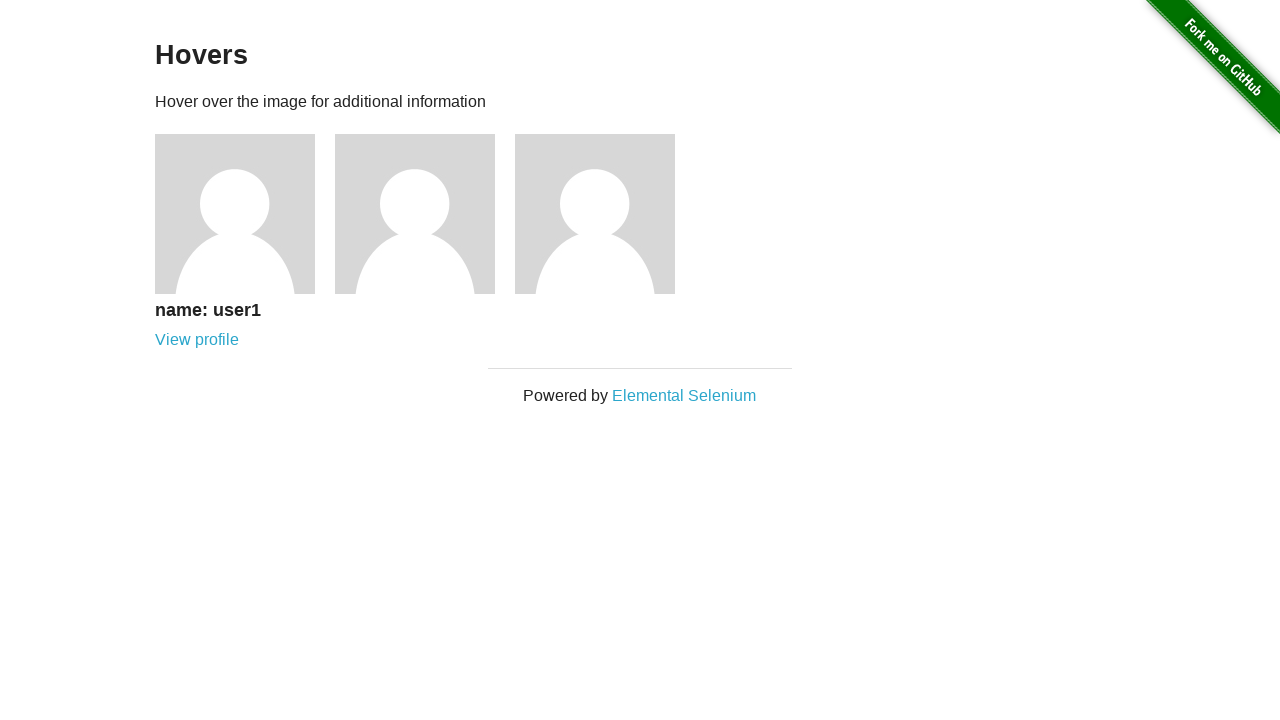